Tests the search functionality by searching for a badminton product

Starting URL: https://www.badmin.pl

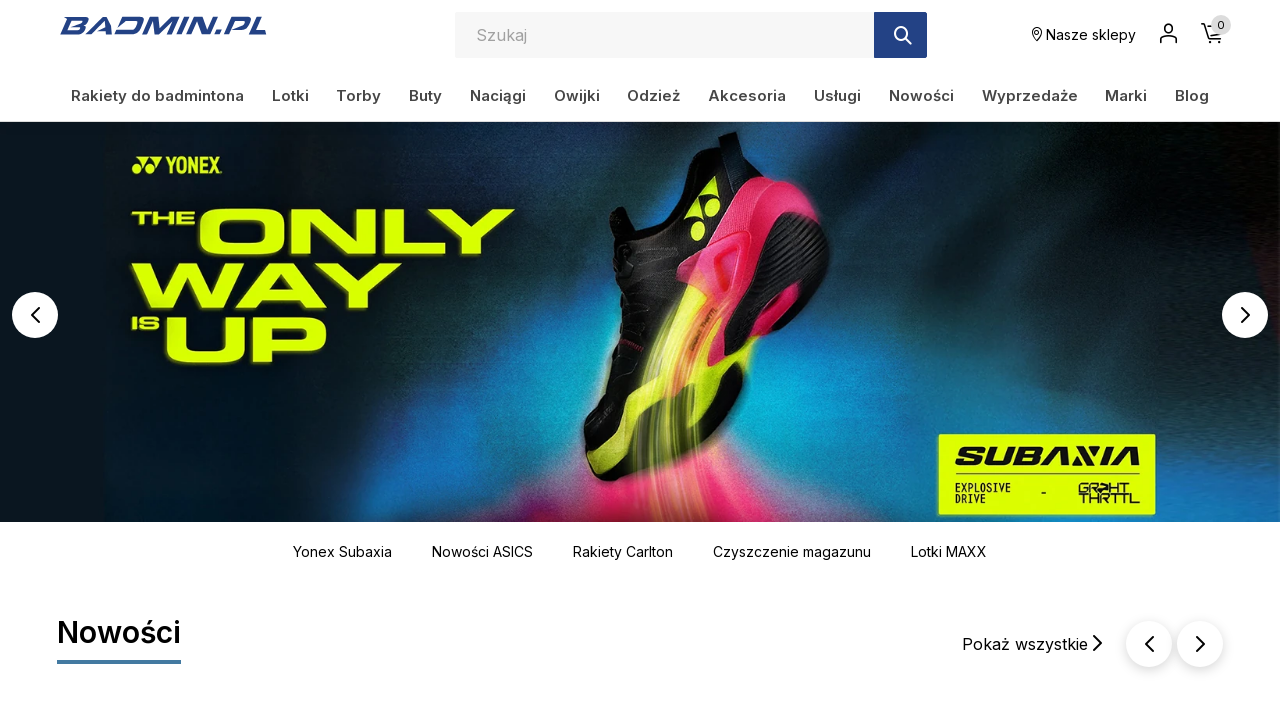

Filled search field with 'yonex arcsaber' badminton product on #search
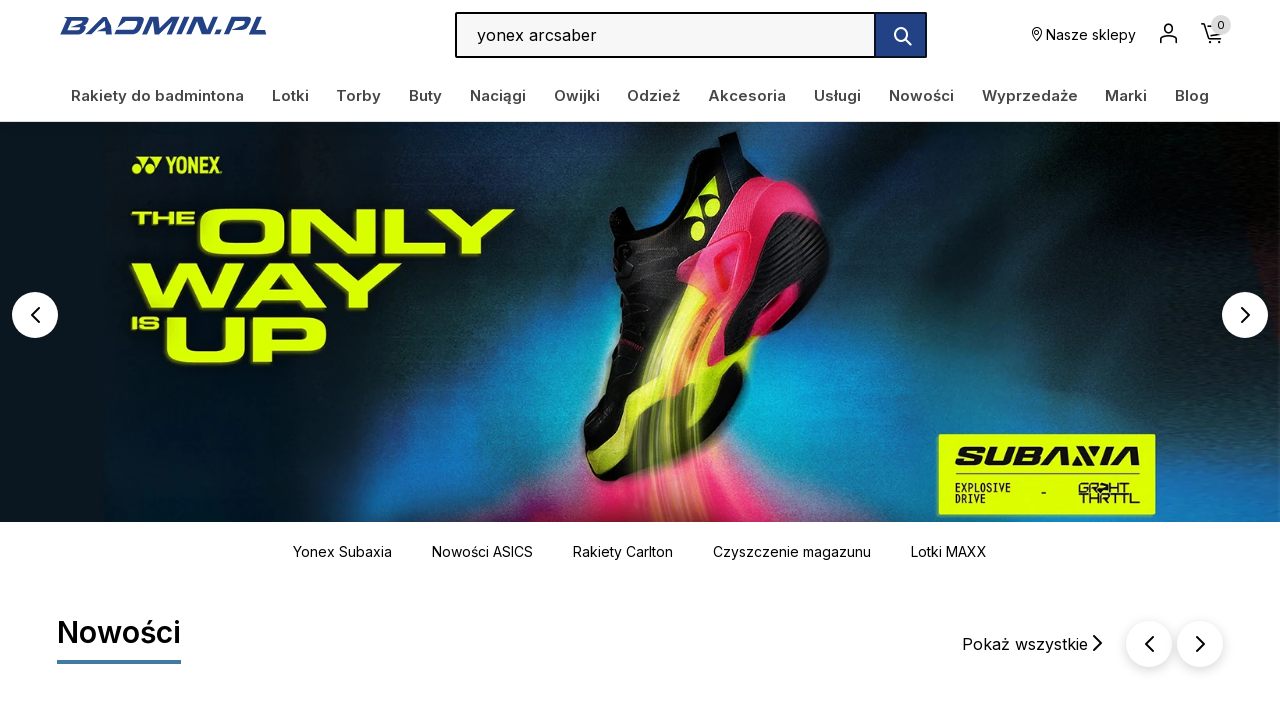

Clicked search button to submit search query at (900, 35) on button[type='submit']
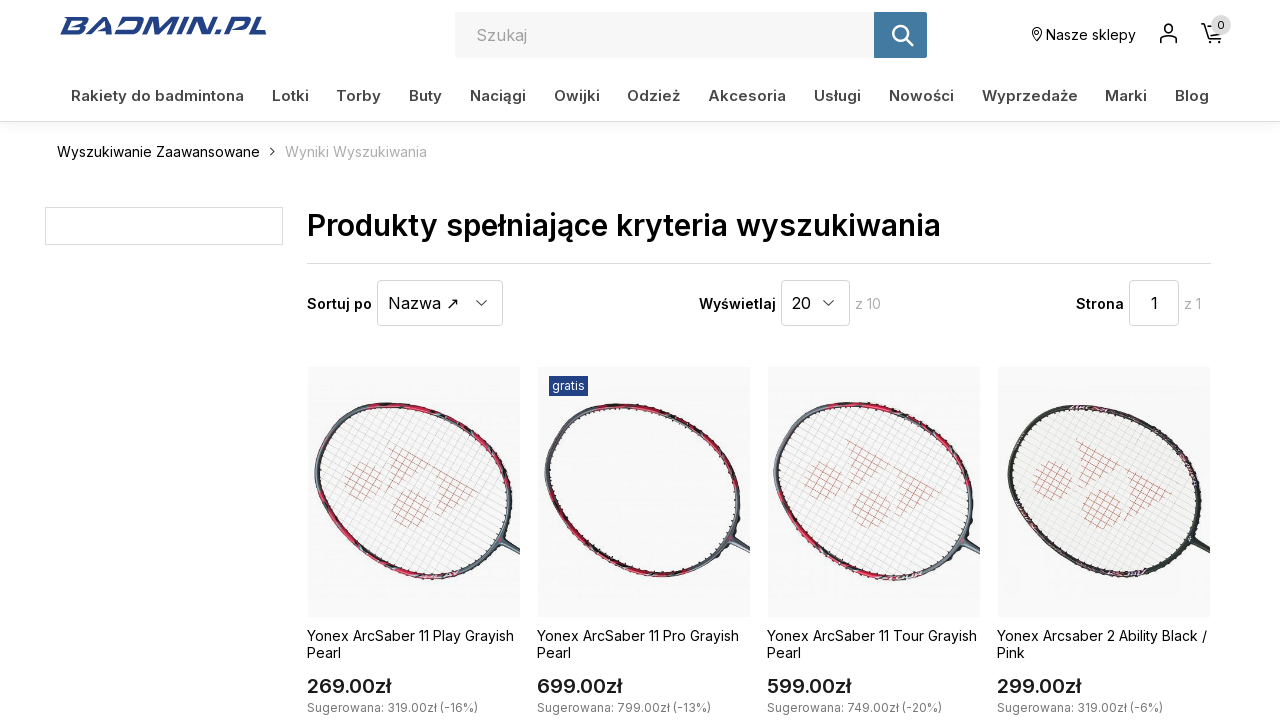

Search results loaded and network idle
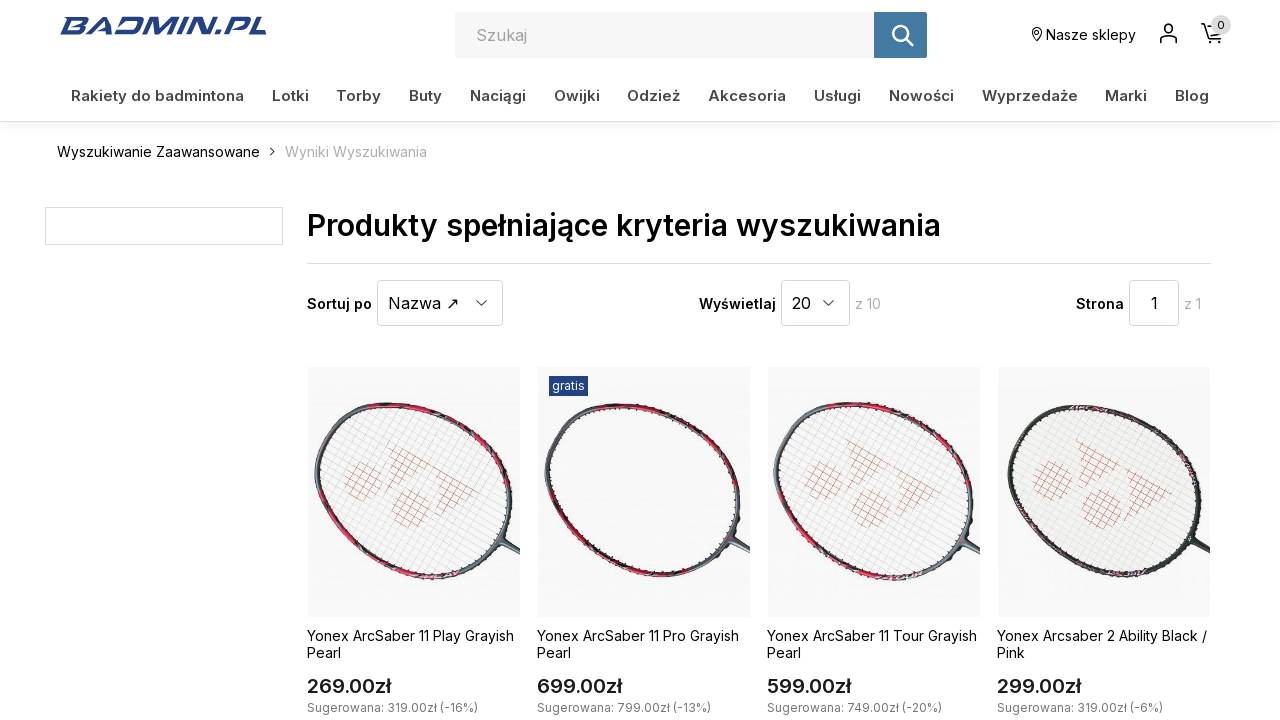

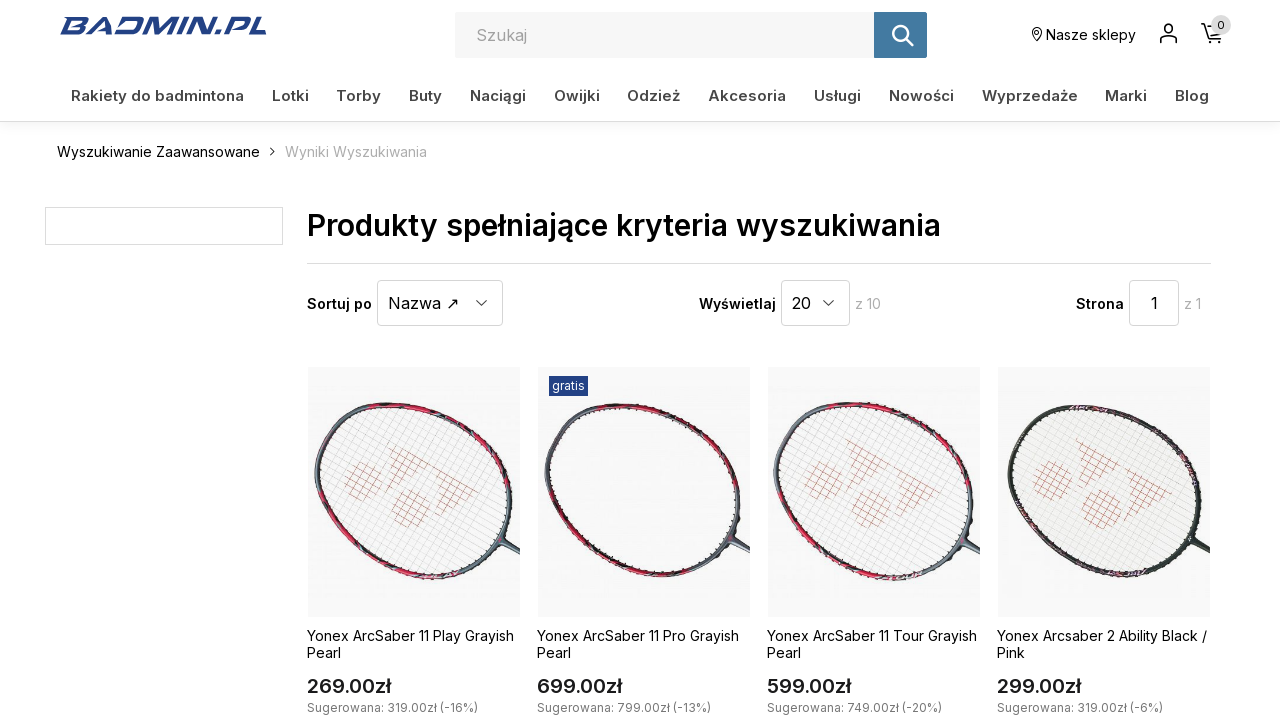